Tests scrollbar operations on a blog page by scrolling to the bottom, scrolling to a specific article element, scrolling back to top, and scrolling to a specific position

Starting URL: https://www.cnblogs.com/longronglang/

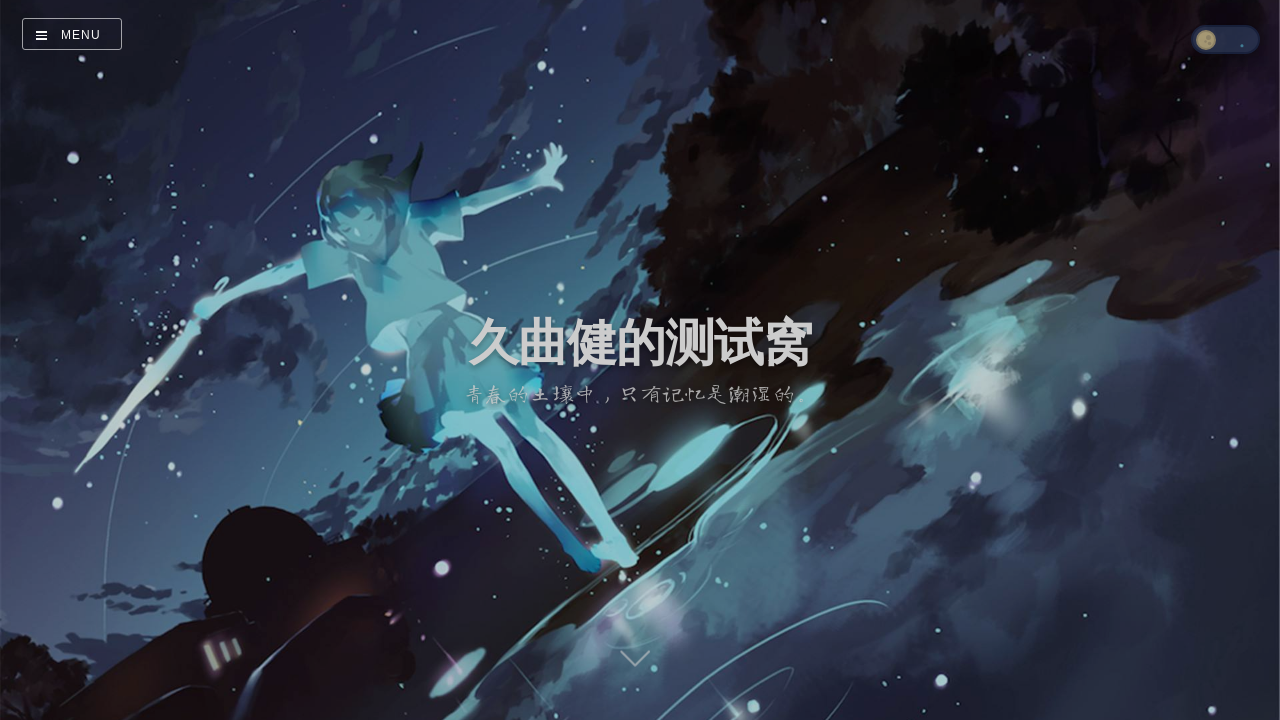

Waited for first article element to load
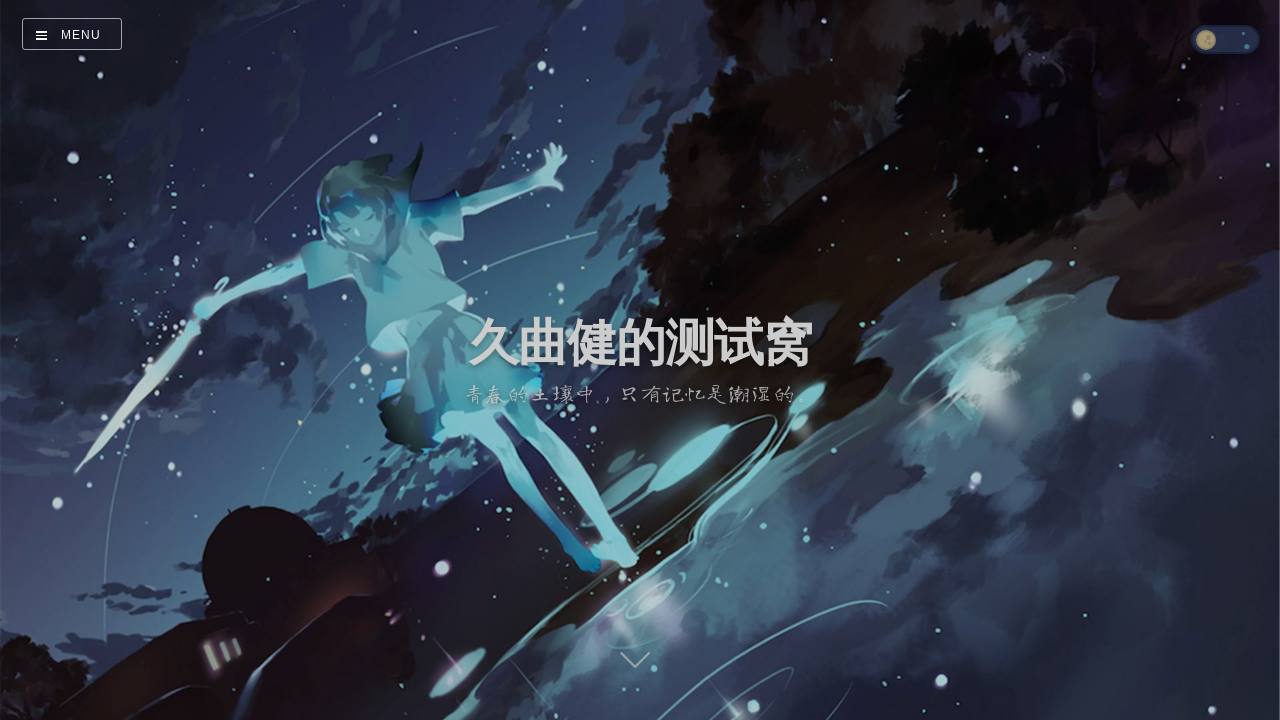

Located first article element
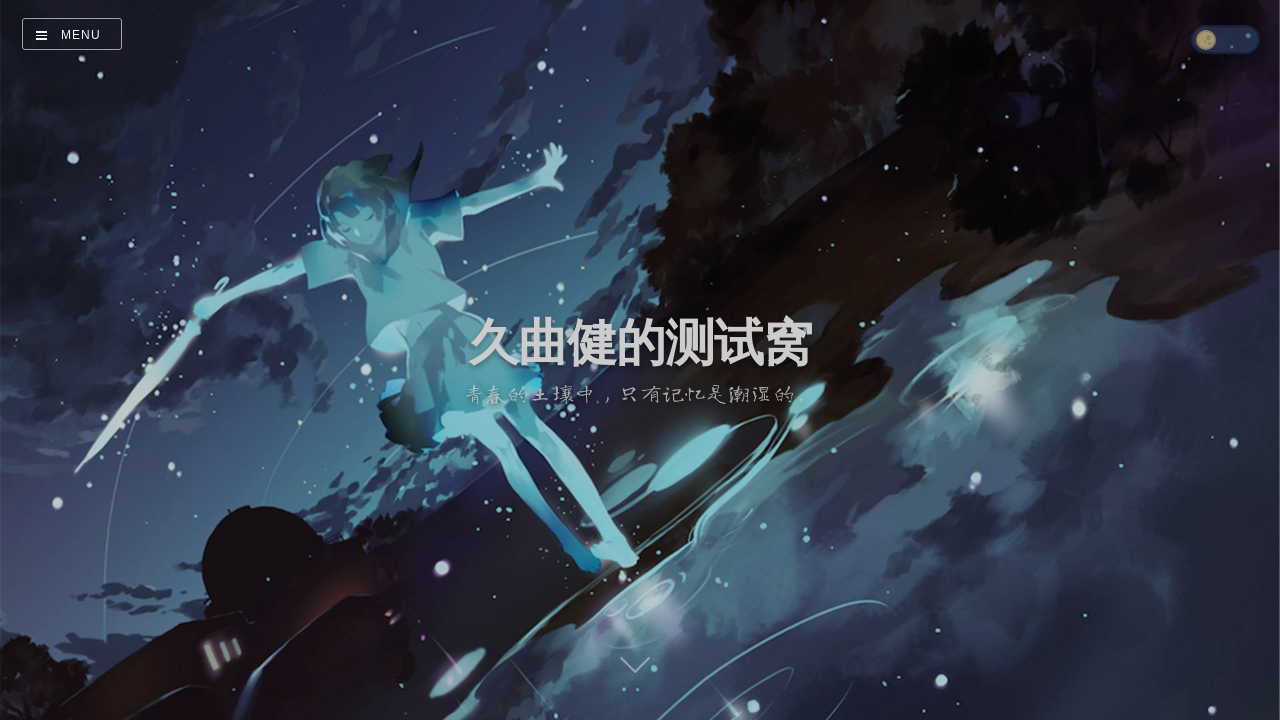

Scrolled to bottom of page
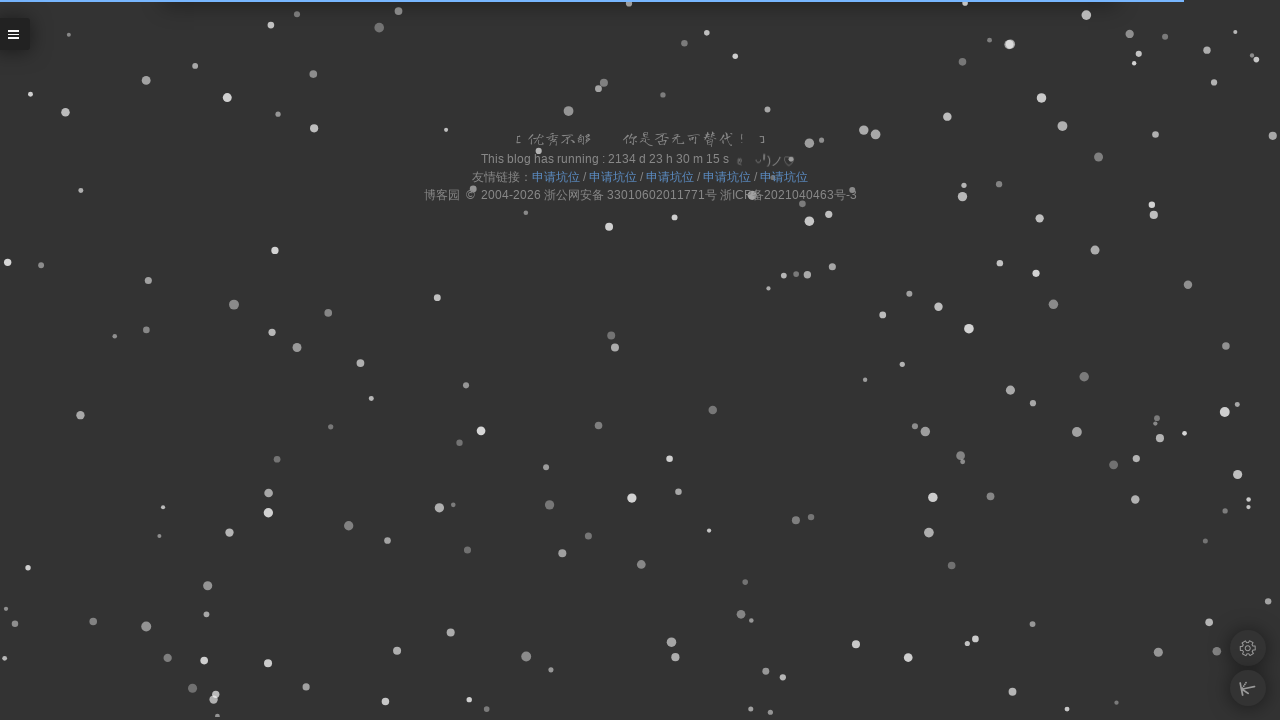

Waited 1 second for scroll animation
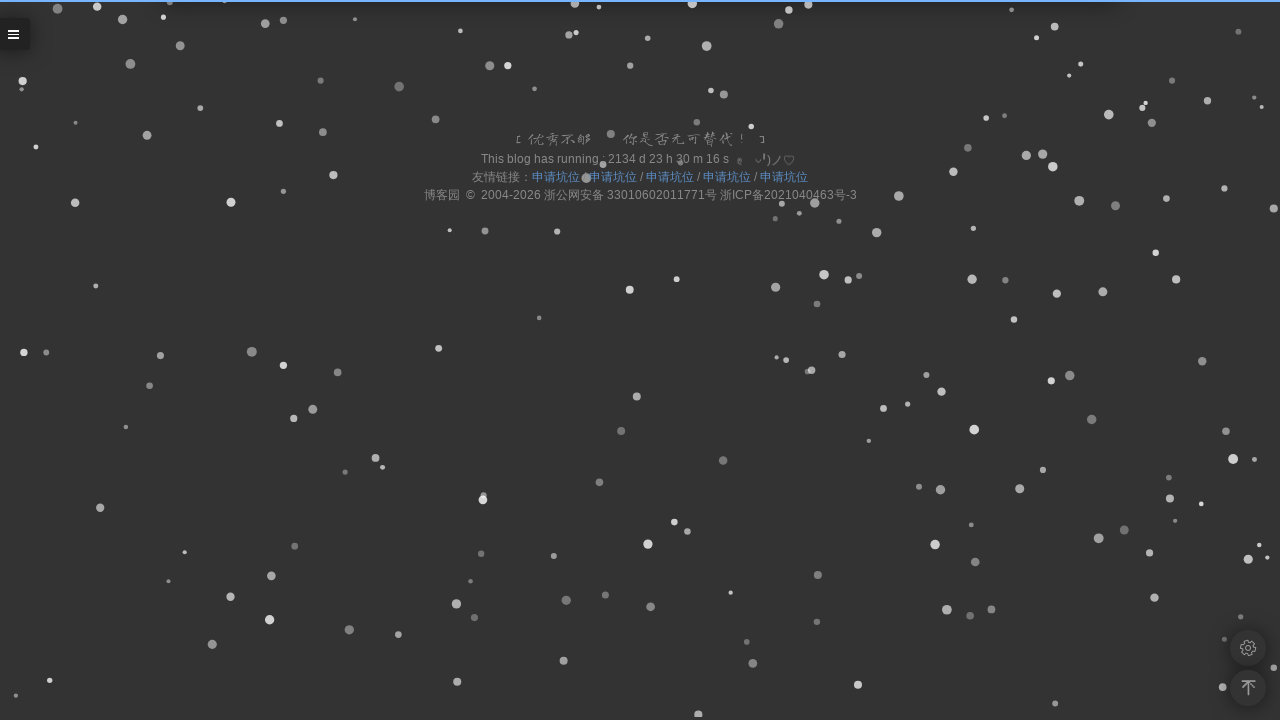

Scrolled first article element into view at top
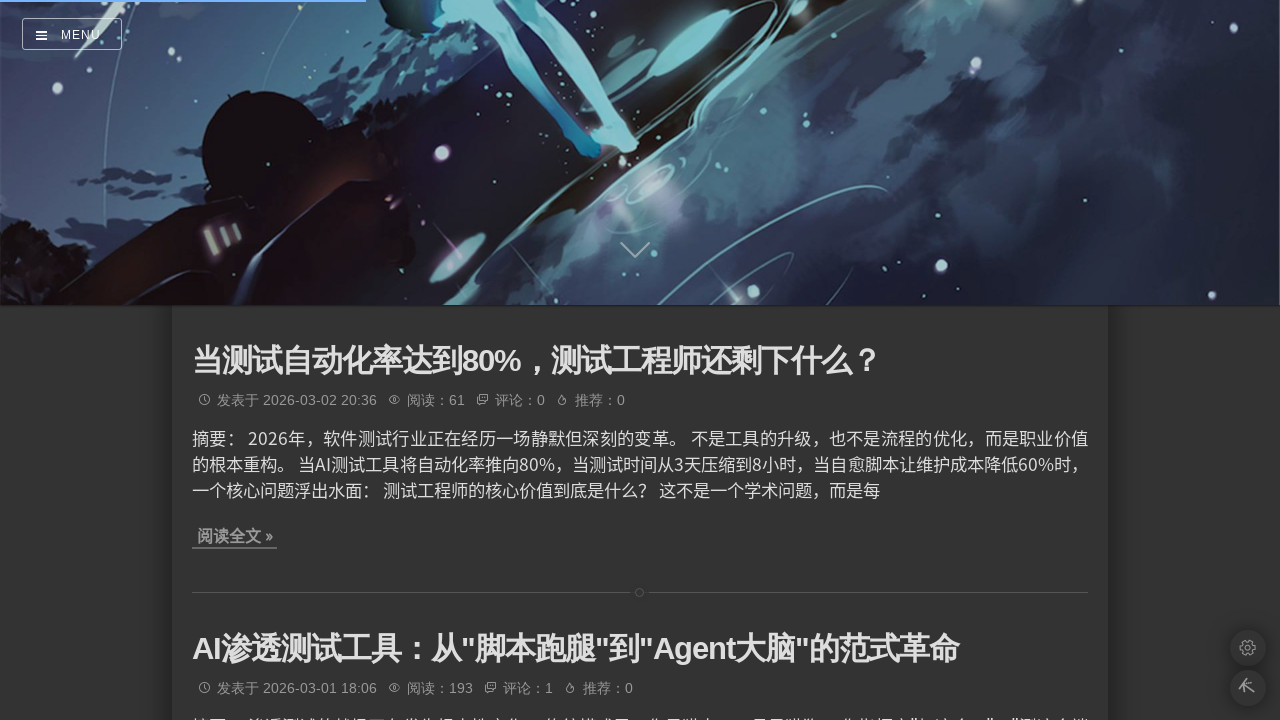

Waited 1 second after scrolling to article
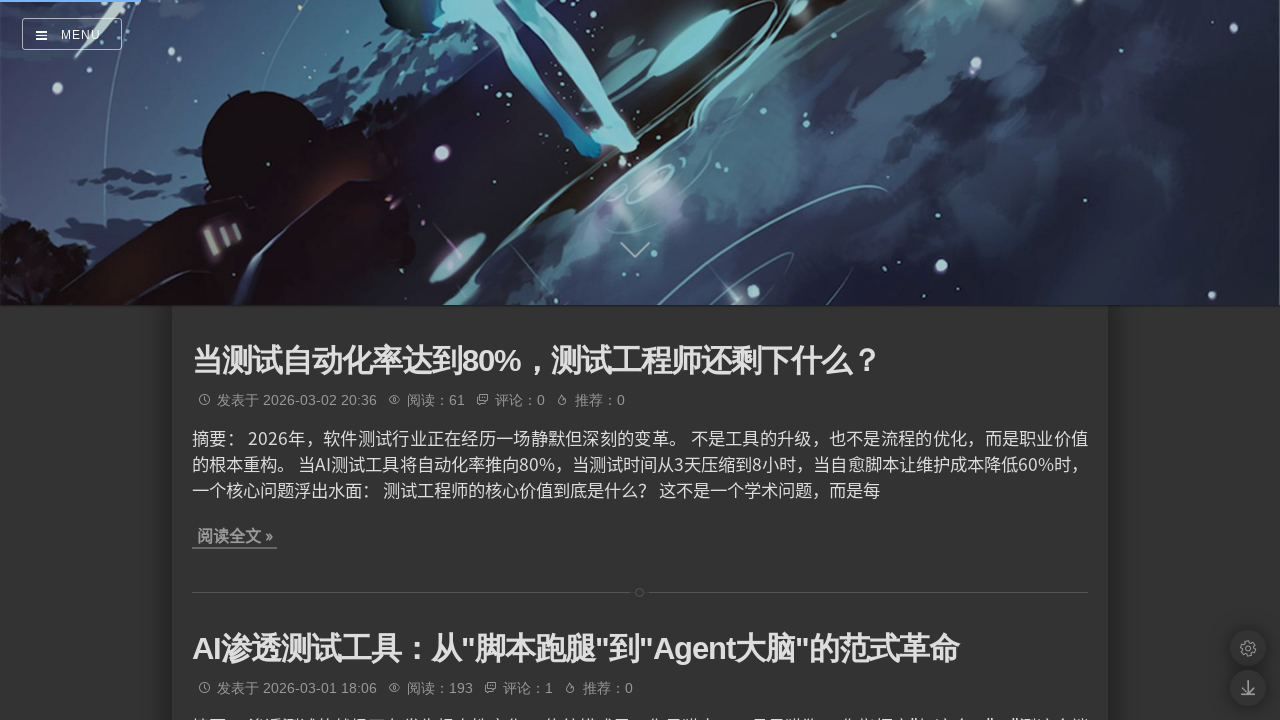

Scrolled back to top of page
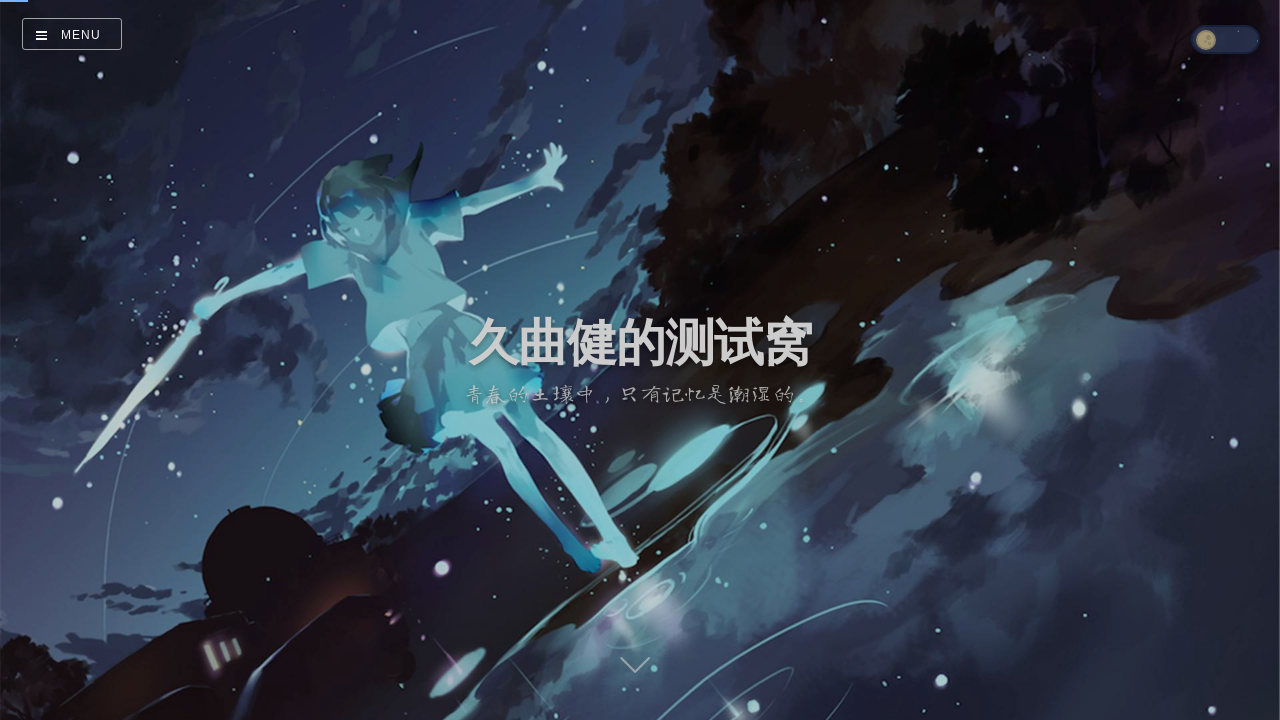

Waited 1 second after scrolling to top
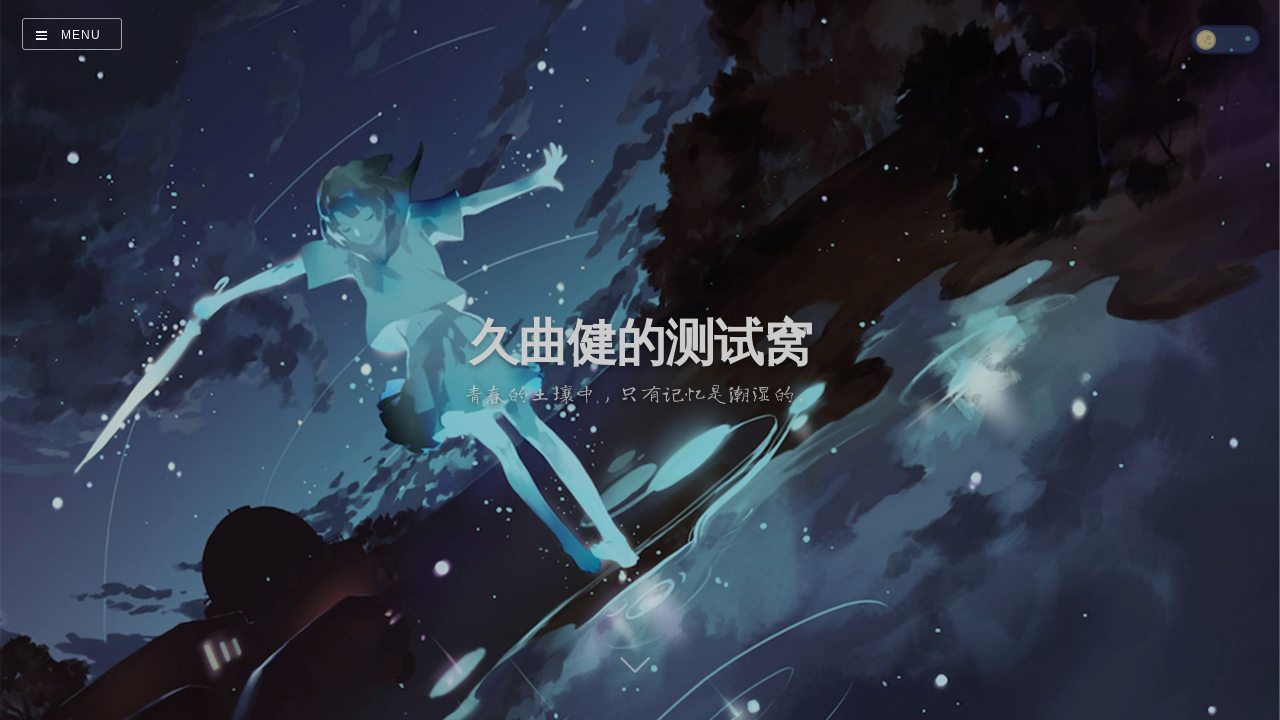

Scrolled to specific position (x: 200, y: 1000)
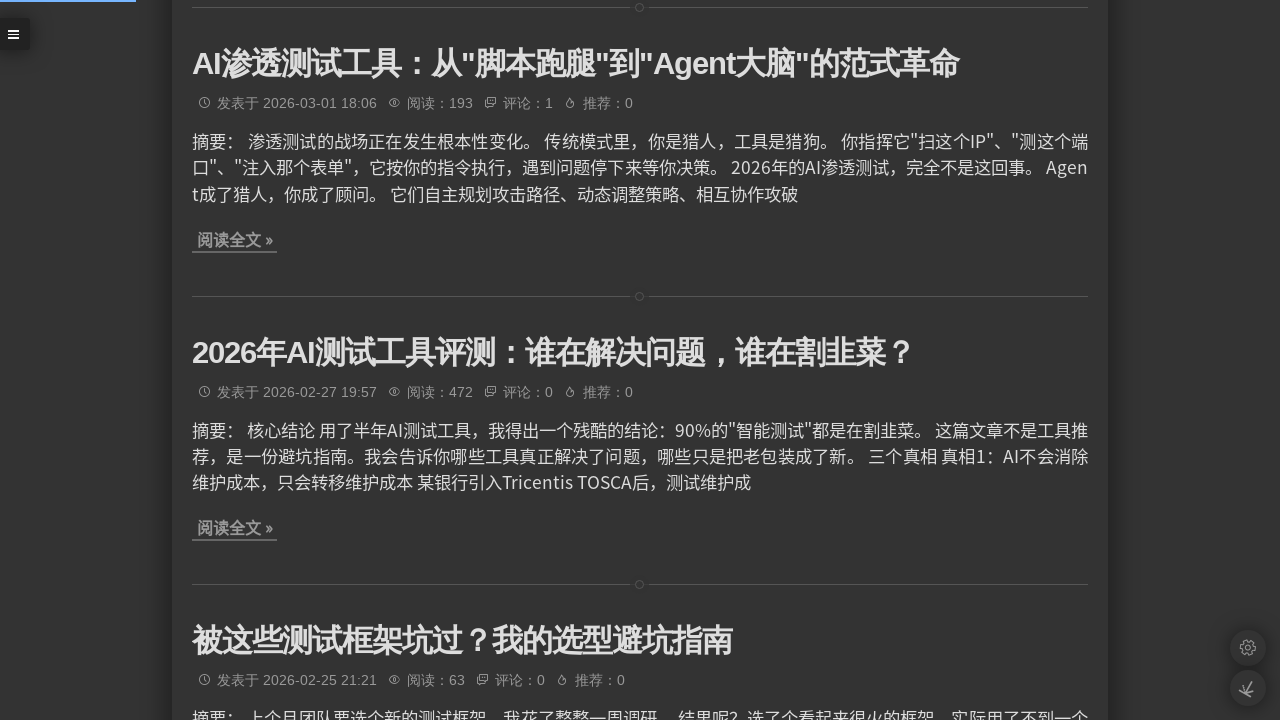

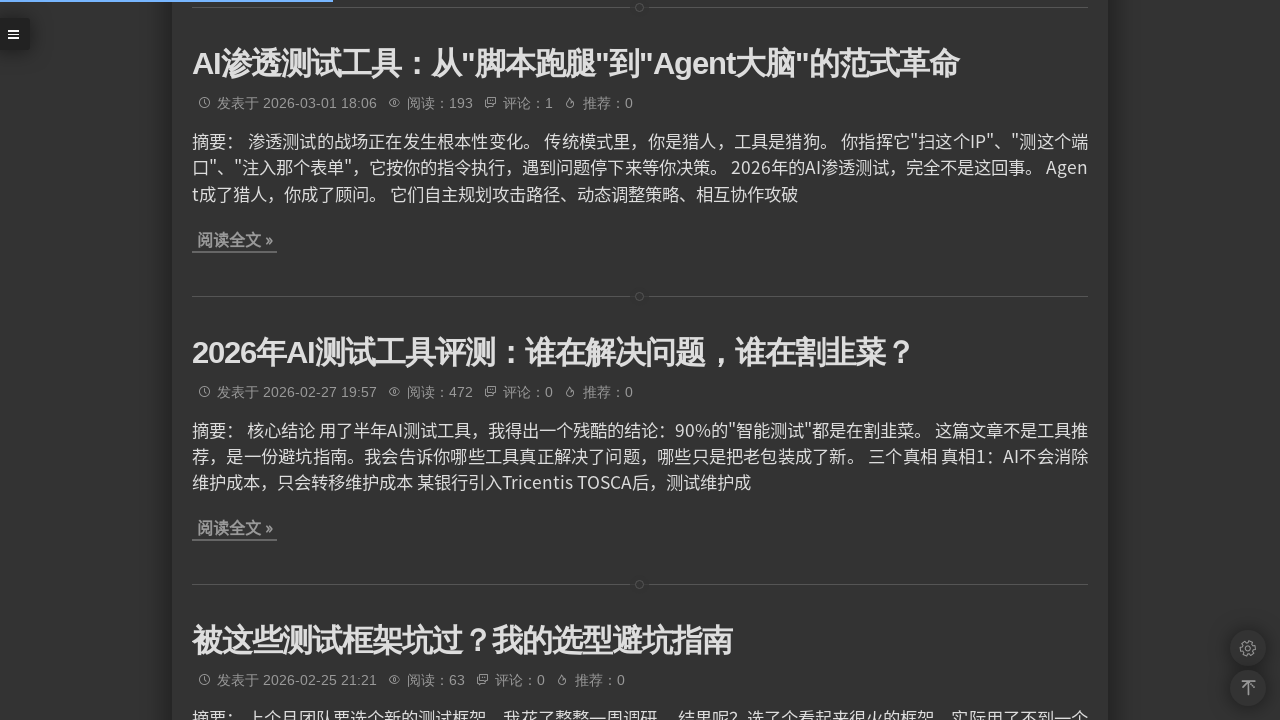